Navigates to GoDaddy homepage and verifies the page title and URL are correct

Starting URL: https://www.godaddy.com/en-in

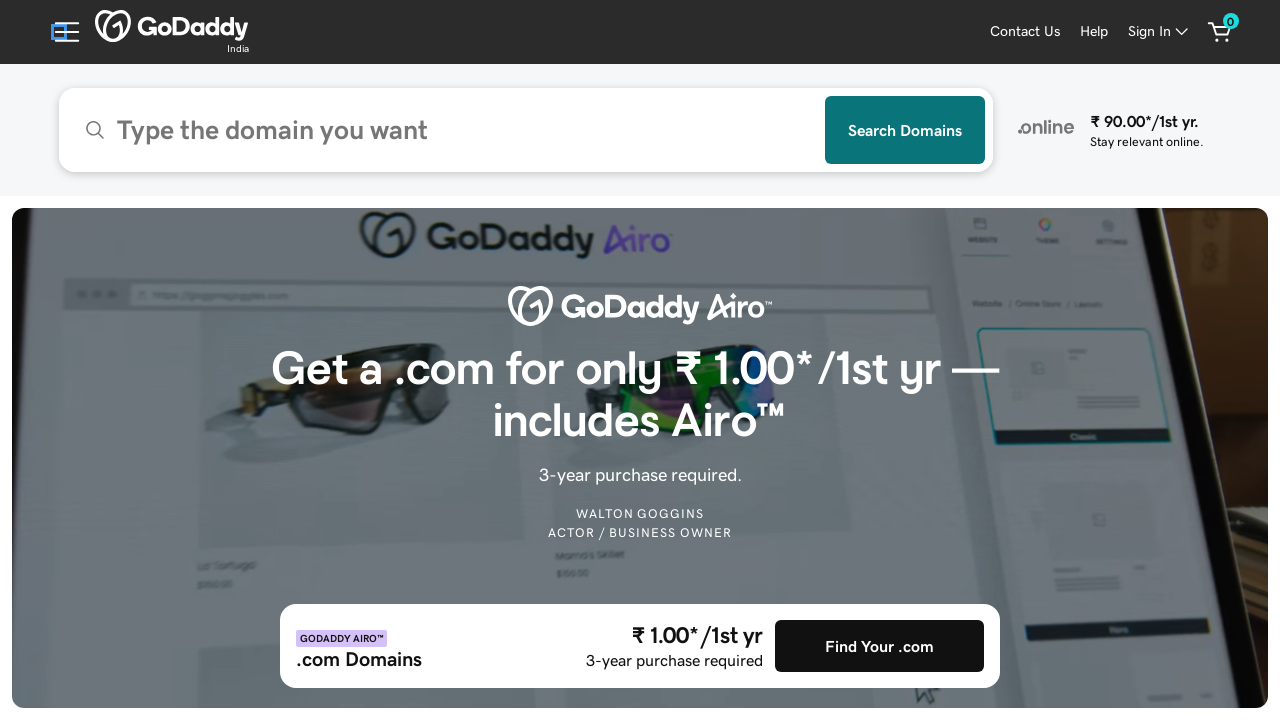

Verified page title is correct
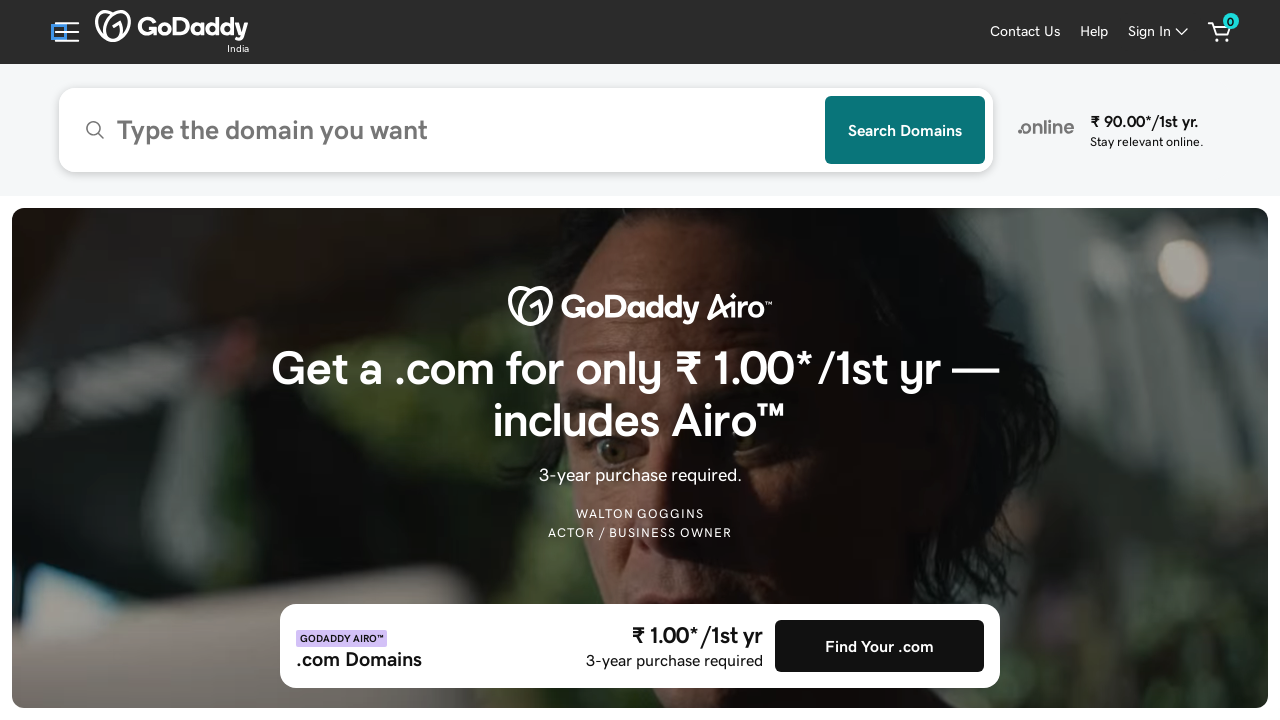

Verified current URL is https://www.godaddy.com/en-in
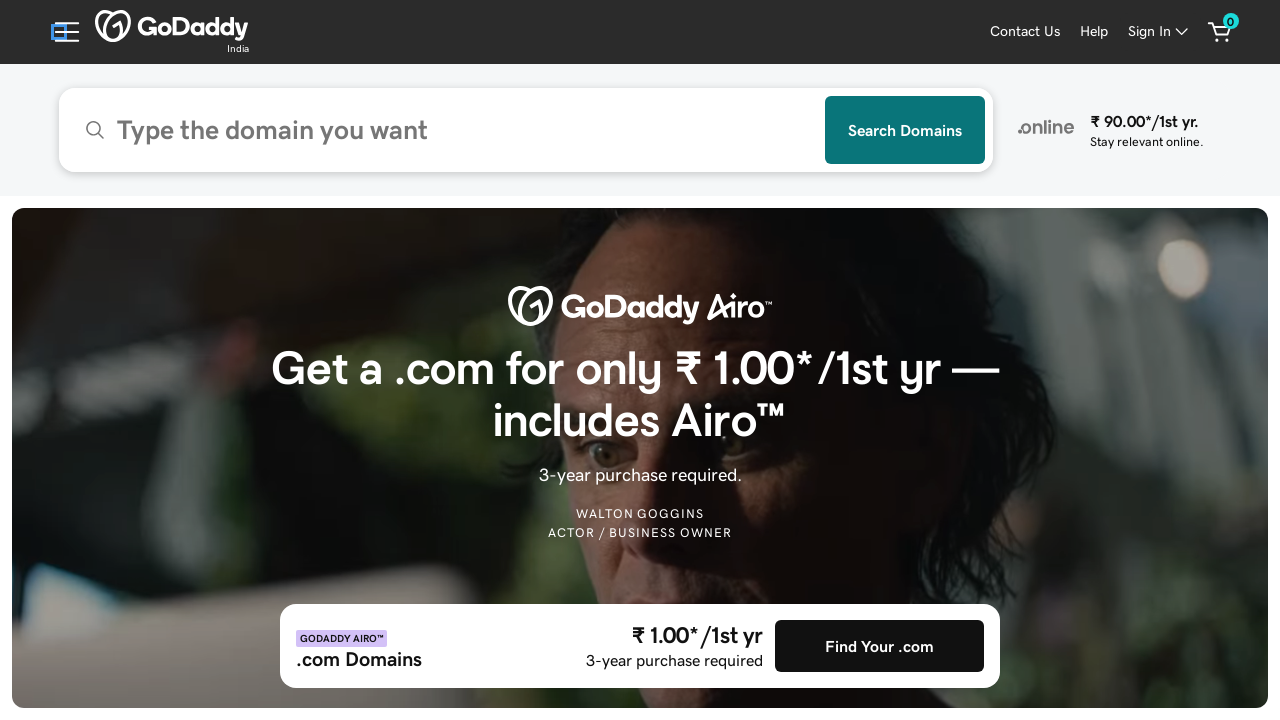

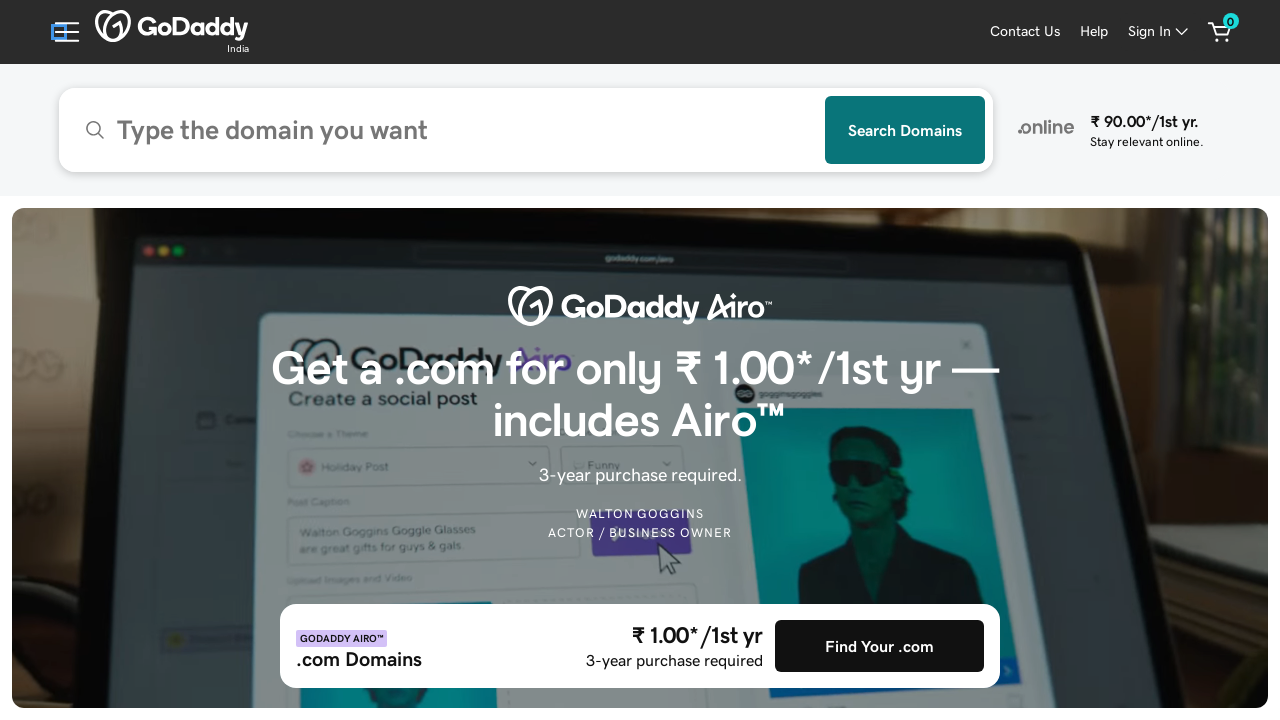